Navigates to the demo welcome page and verifies the page loads by checking for the page title.

Starting URL: https://demo.iecho.org/welcome

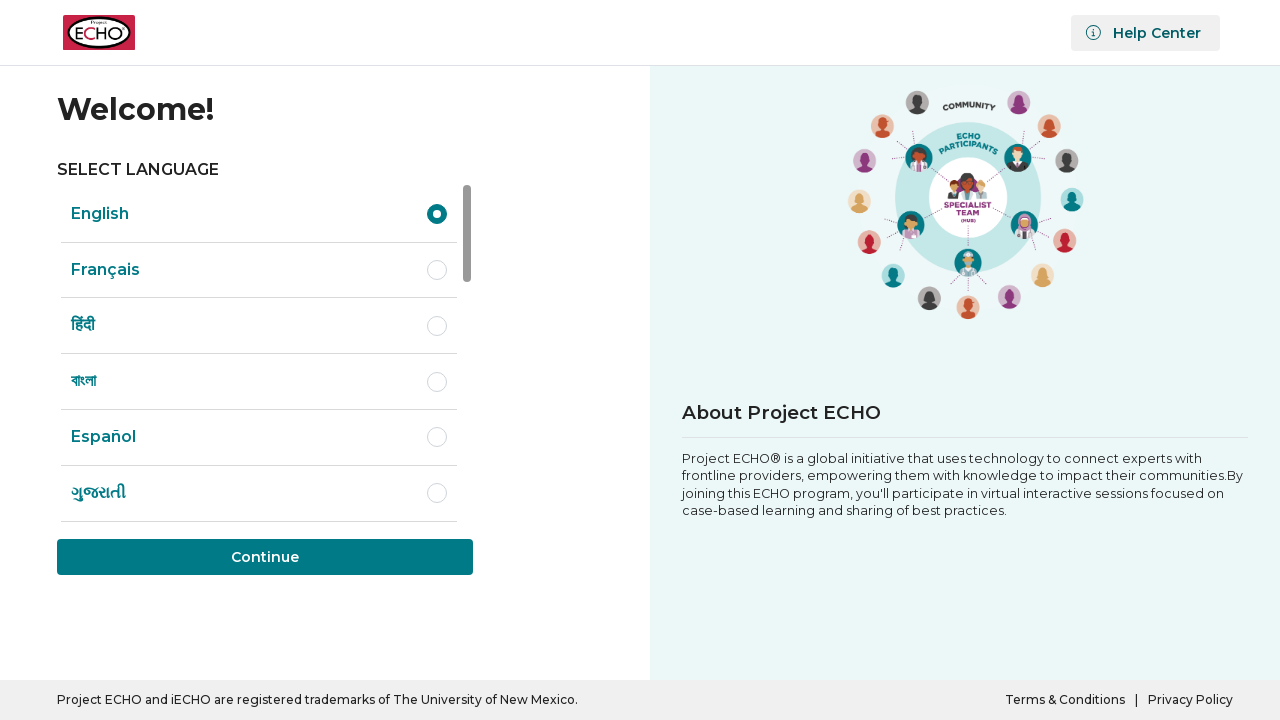

Navigated to demo welcome page at https://demo.iecho.org/welcome
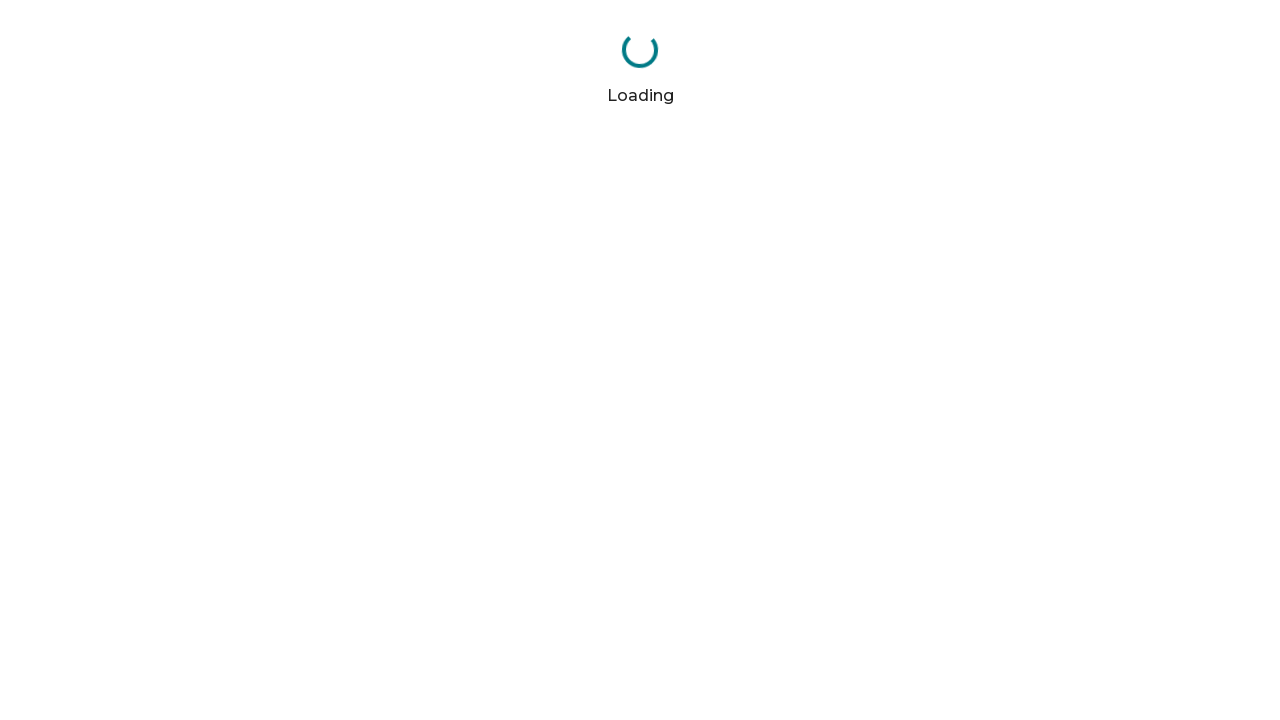

Page DOM content loaded successfully
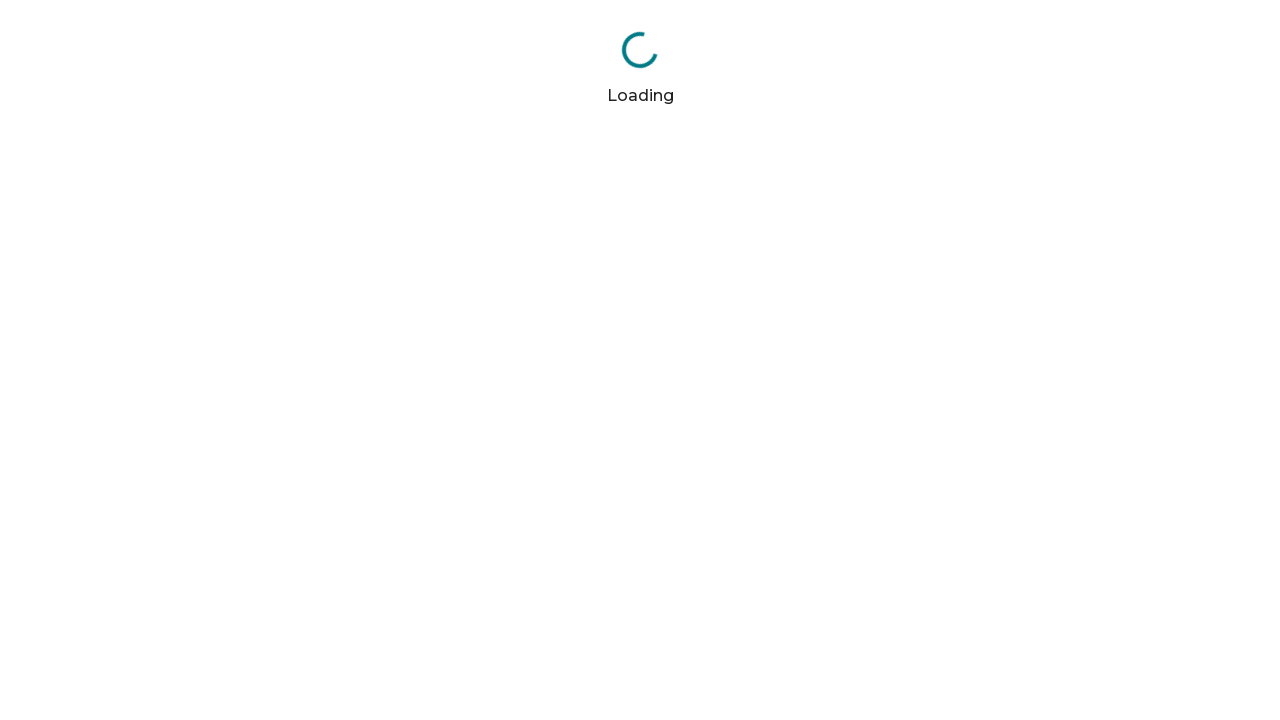

Retrieved page title: iECHO | All Teach, All Learn
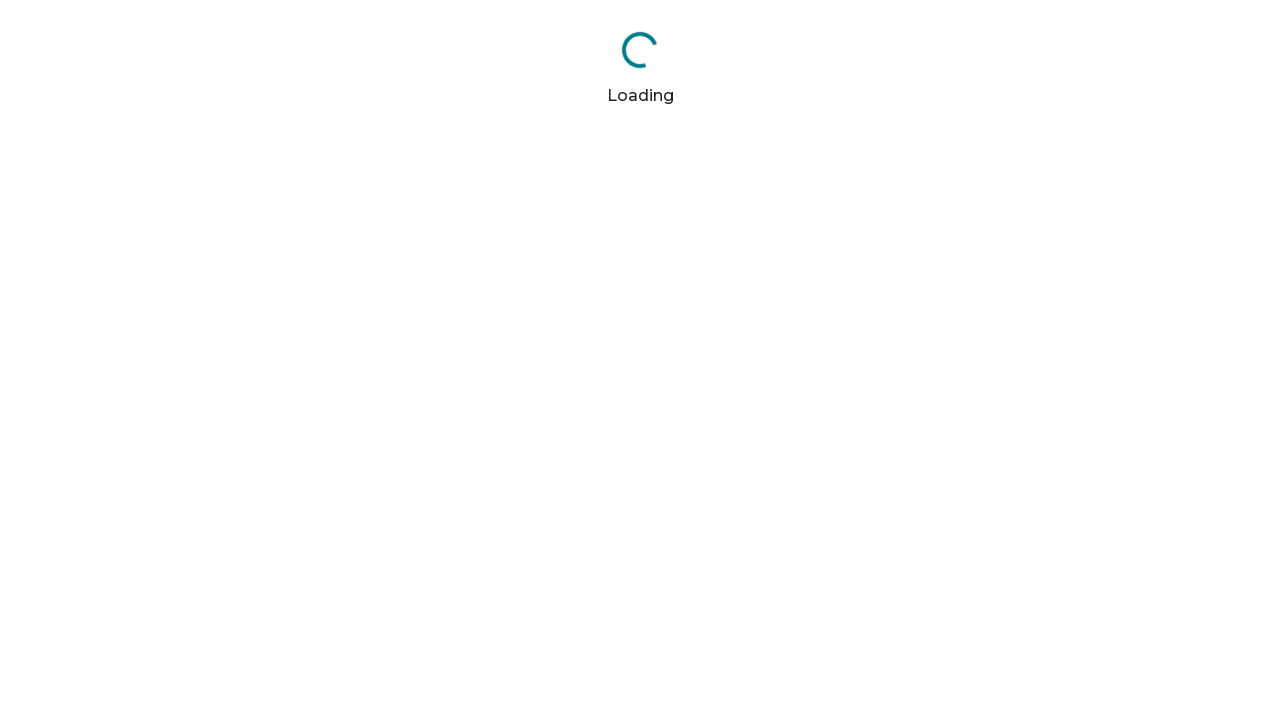

Printed page title to console
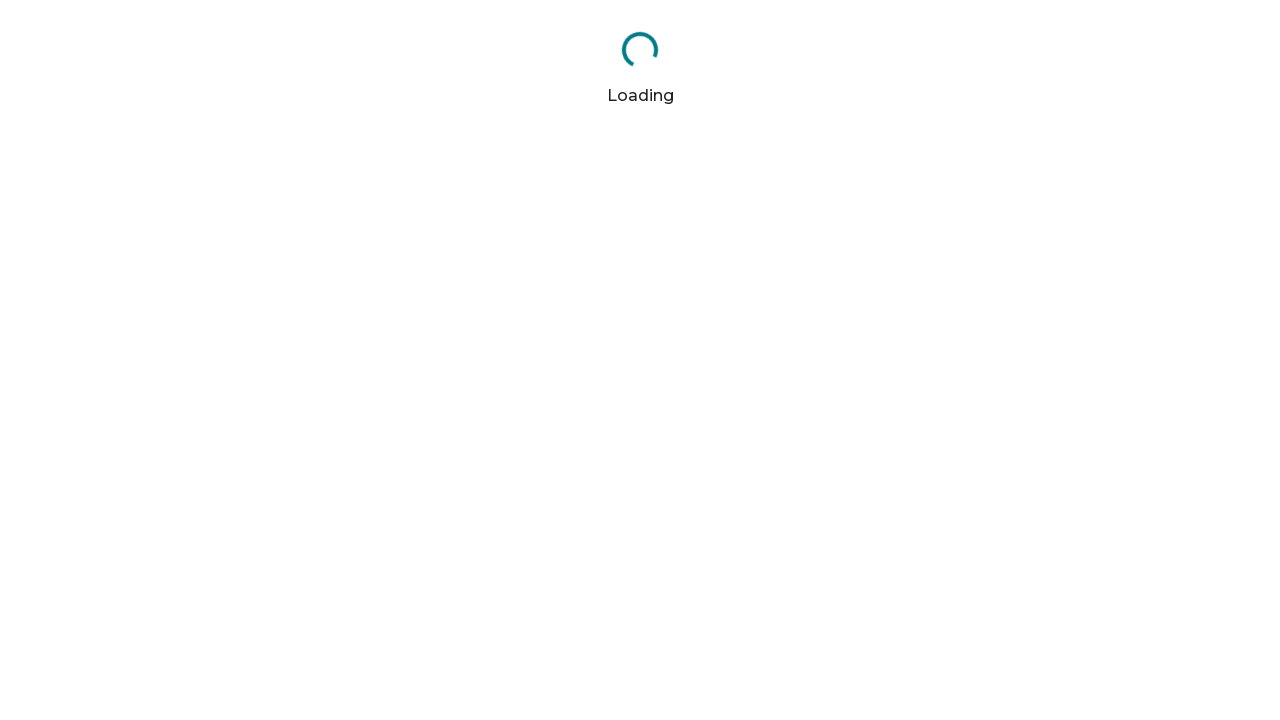

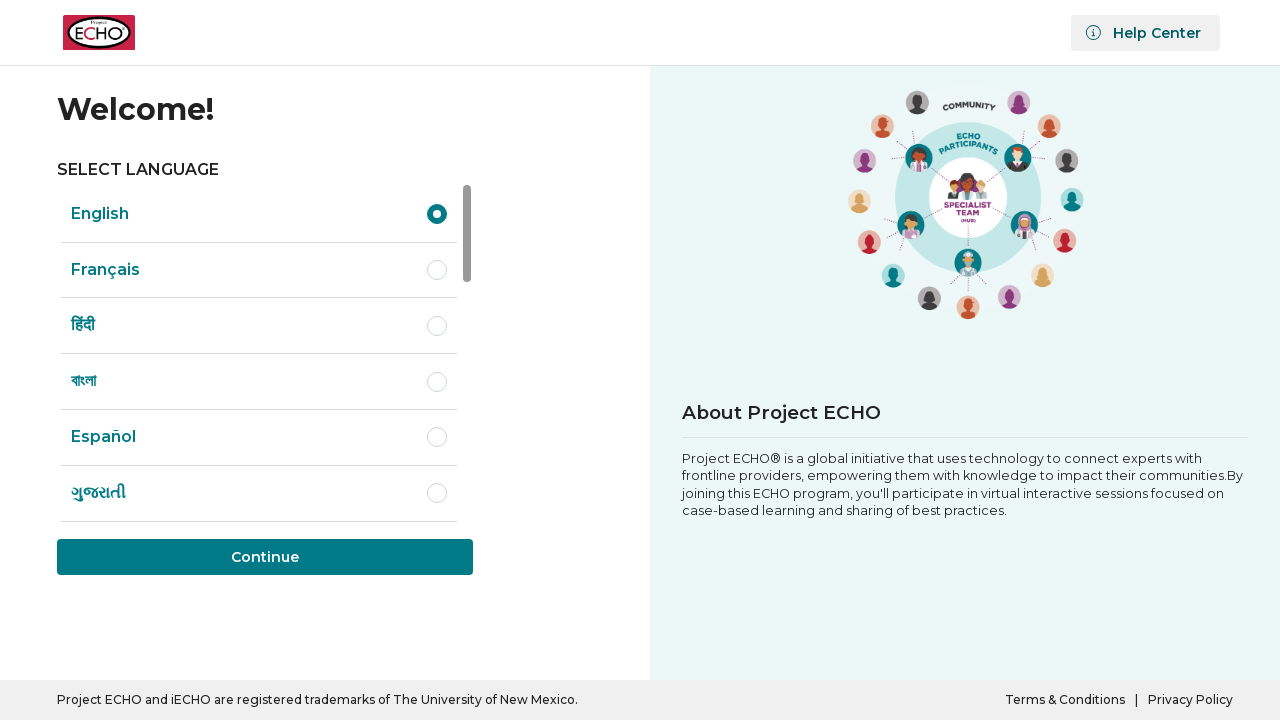